Tests browser navigation by visiting example.com and github.com, waiting for each page to fully load with network idle state.

Starting URL: https://example.com

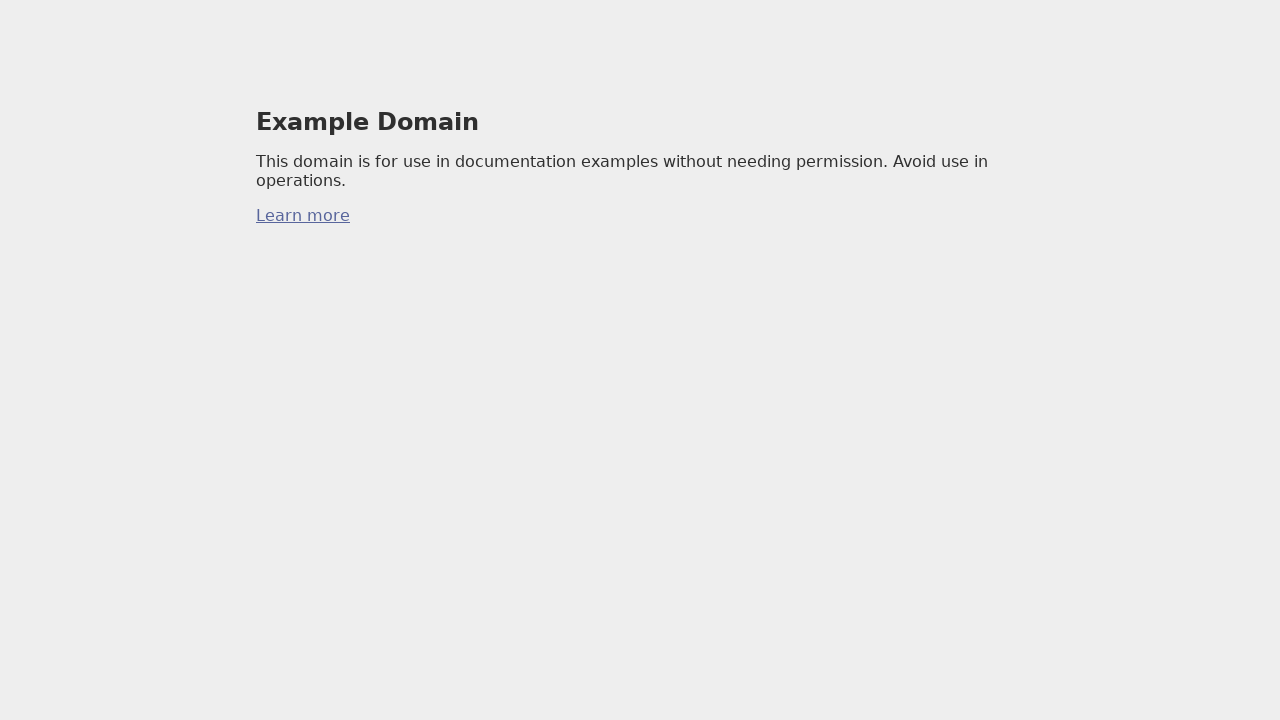

Waited for example.com page to reach network idle state
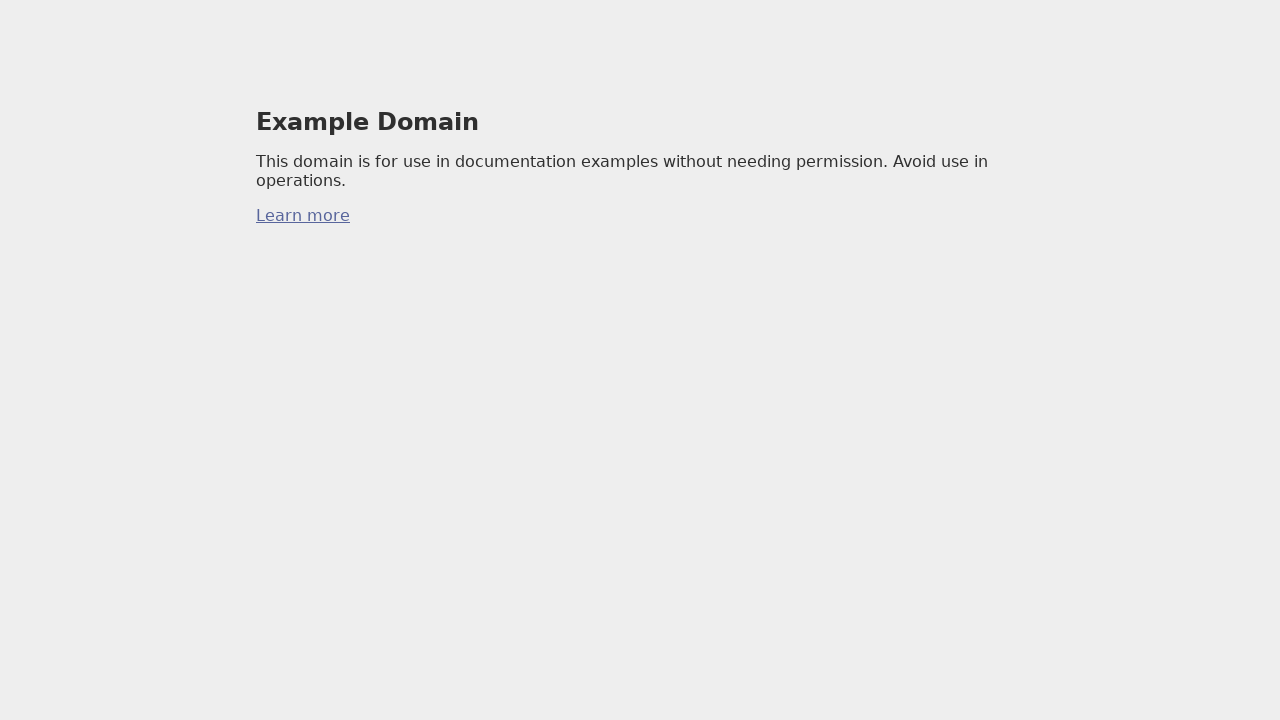

Verified example.com page loaded by confirming body element exists
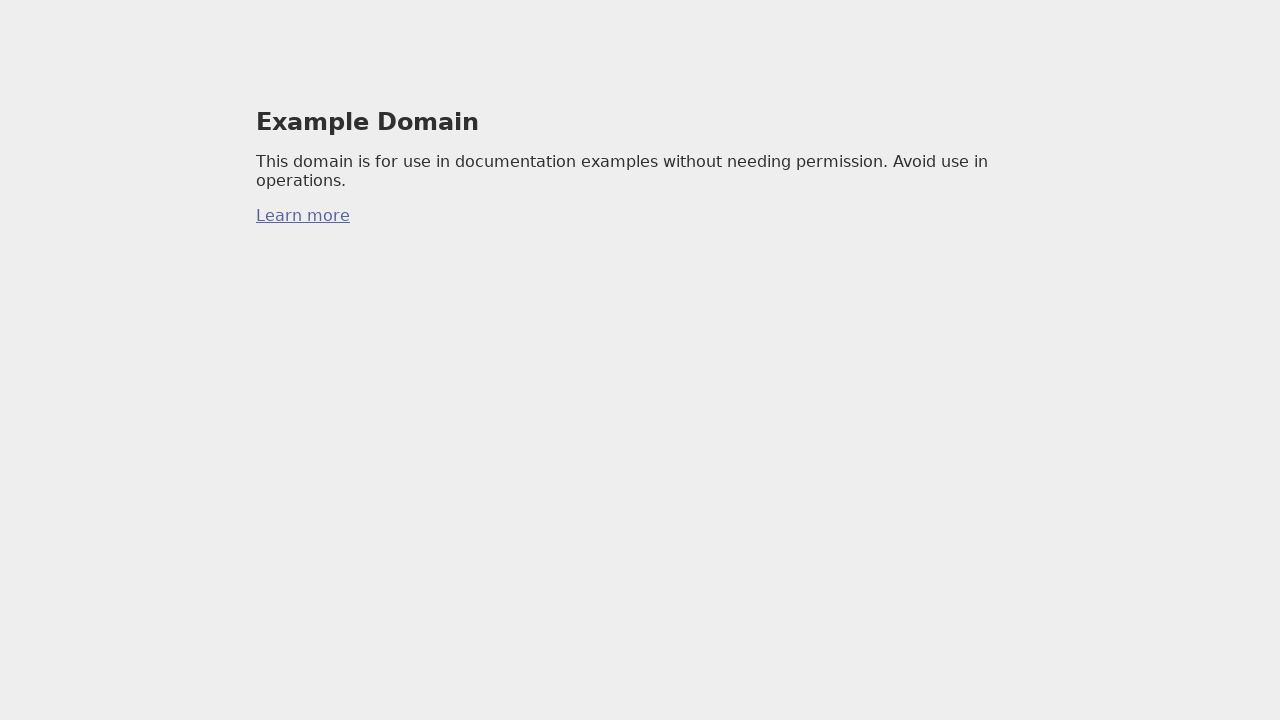

Navigated to GitHub.com
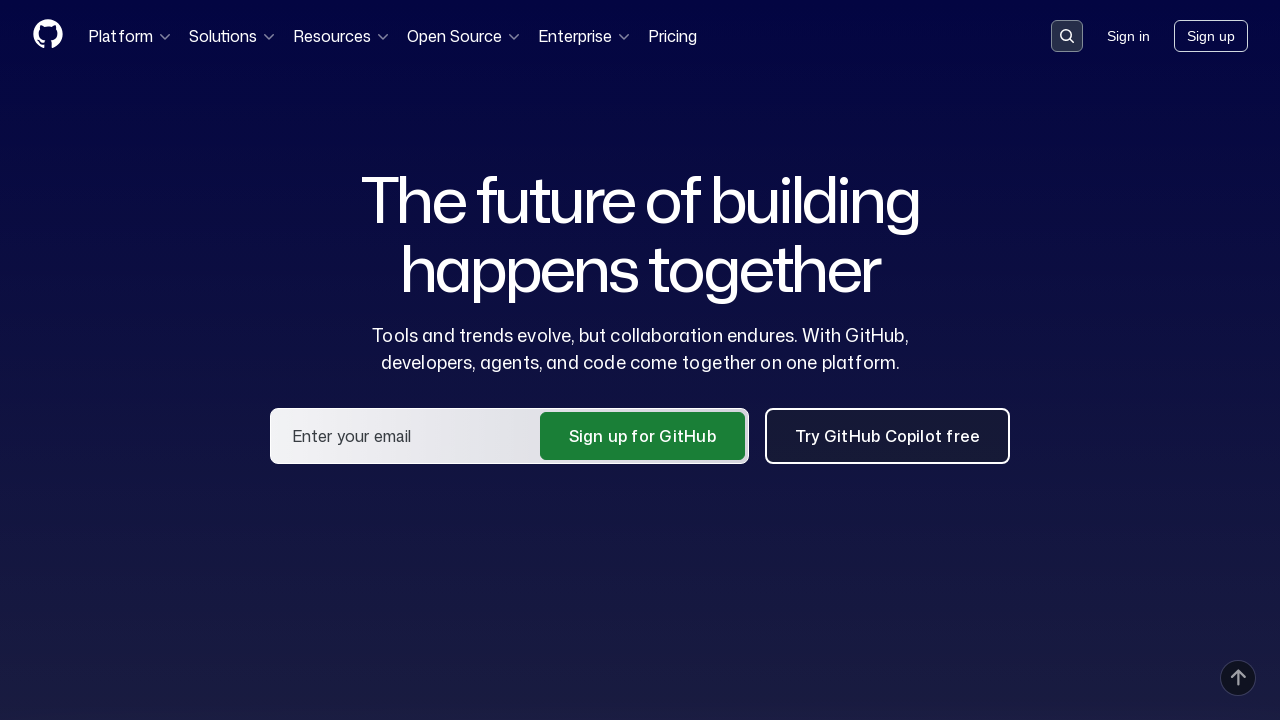

Waited for GitHub page to reach network idle state
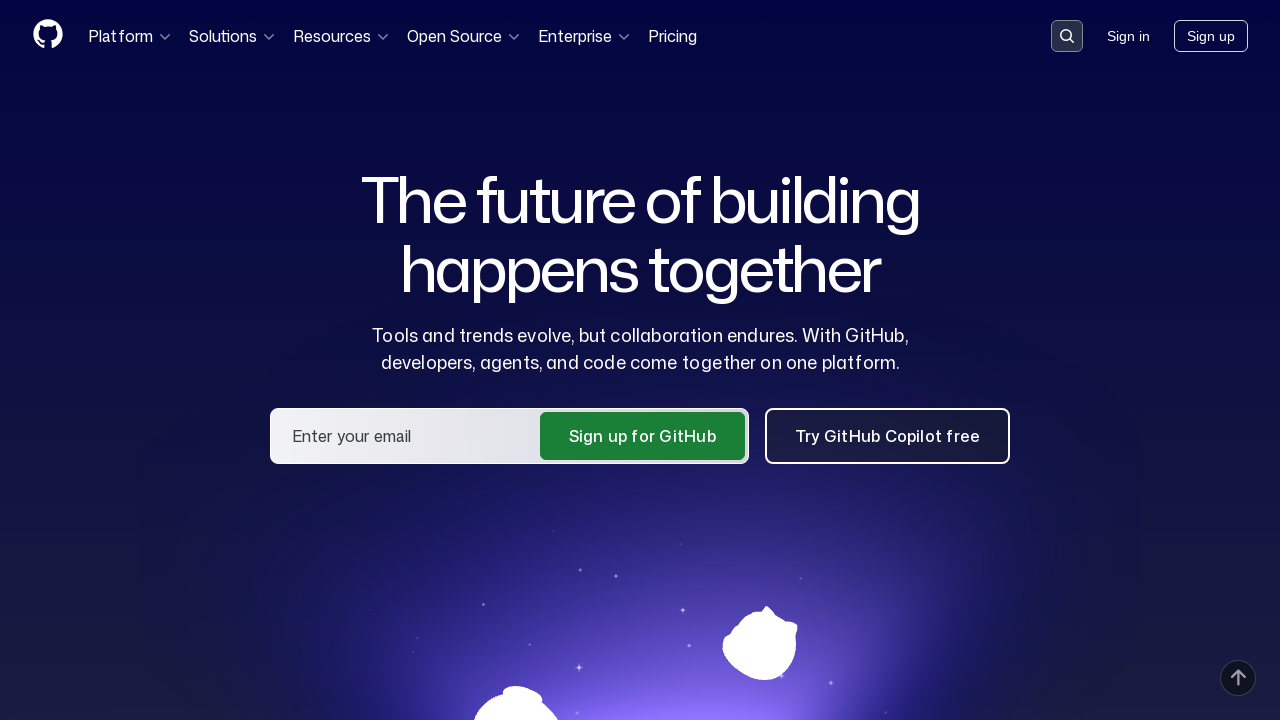

Verified GitHub page loaded by confirming body element exists
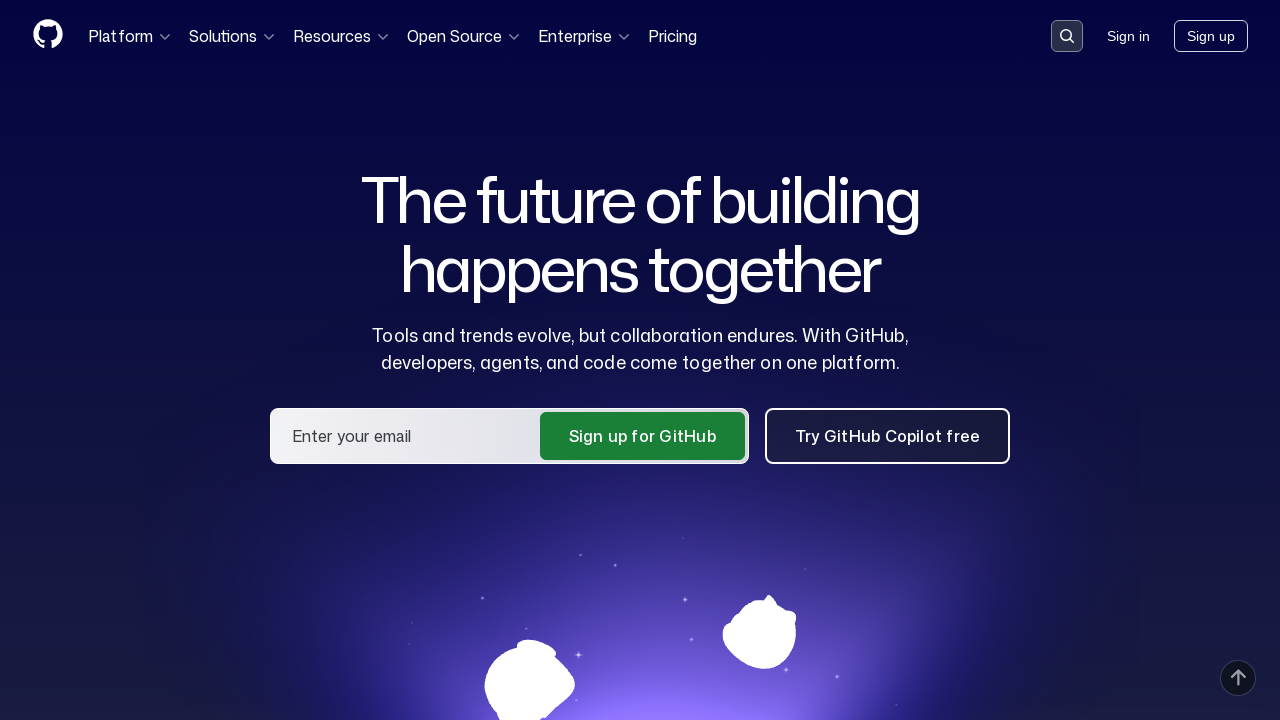

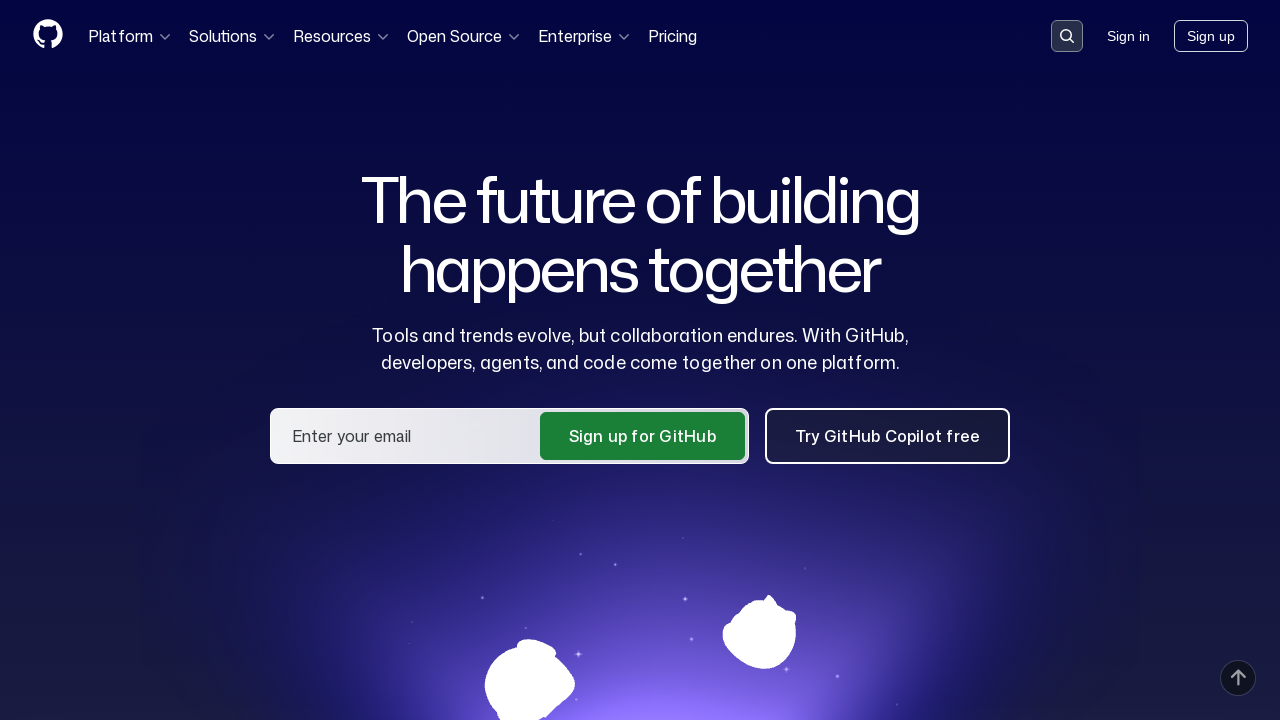